Tests scrolling down to the page bottom to verify subscription text visibility, then scrolls back up using an arrow button to verify homepage text visibility

Starting URL: https://automationexercise.com/

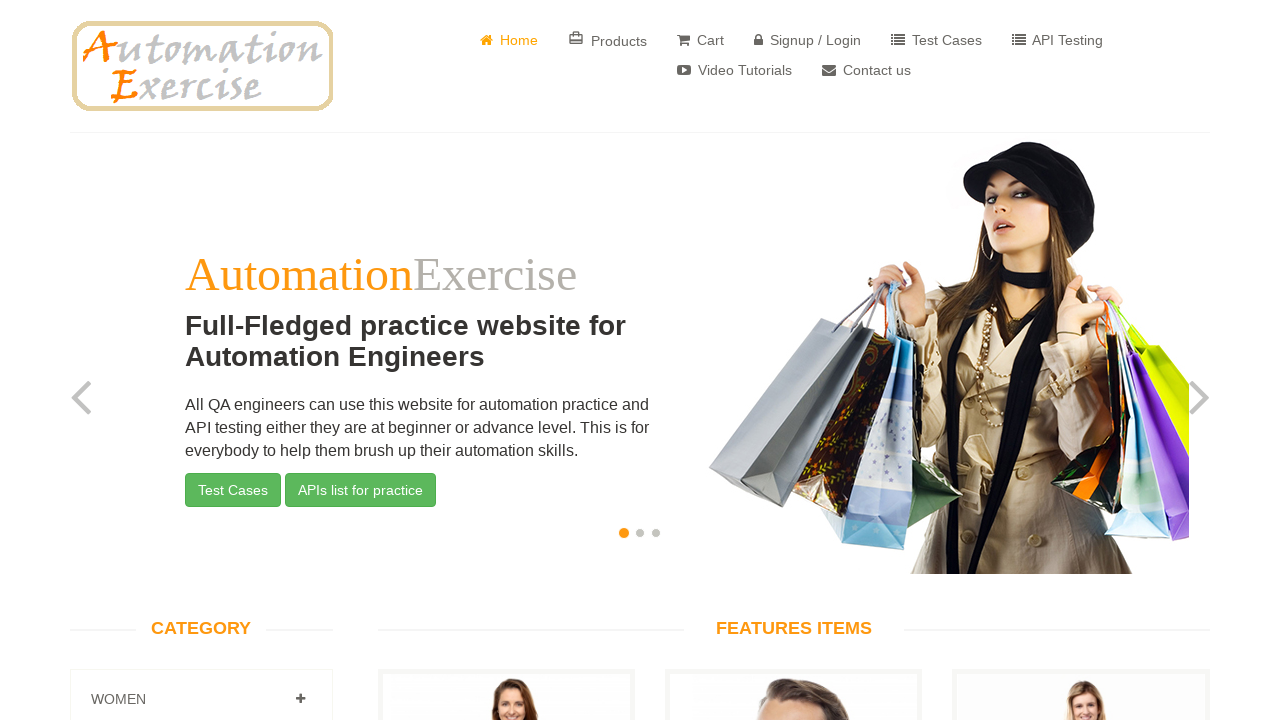

Scrolled down to page bottom
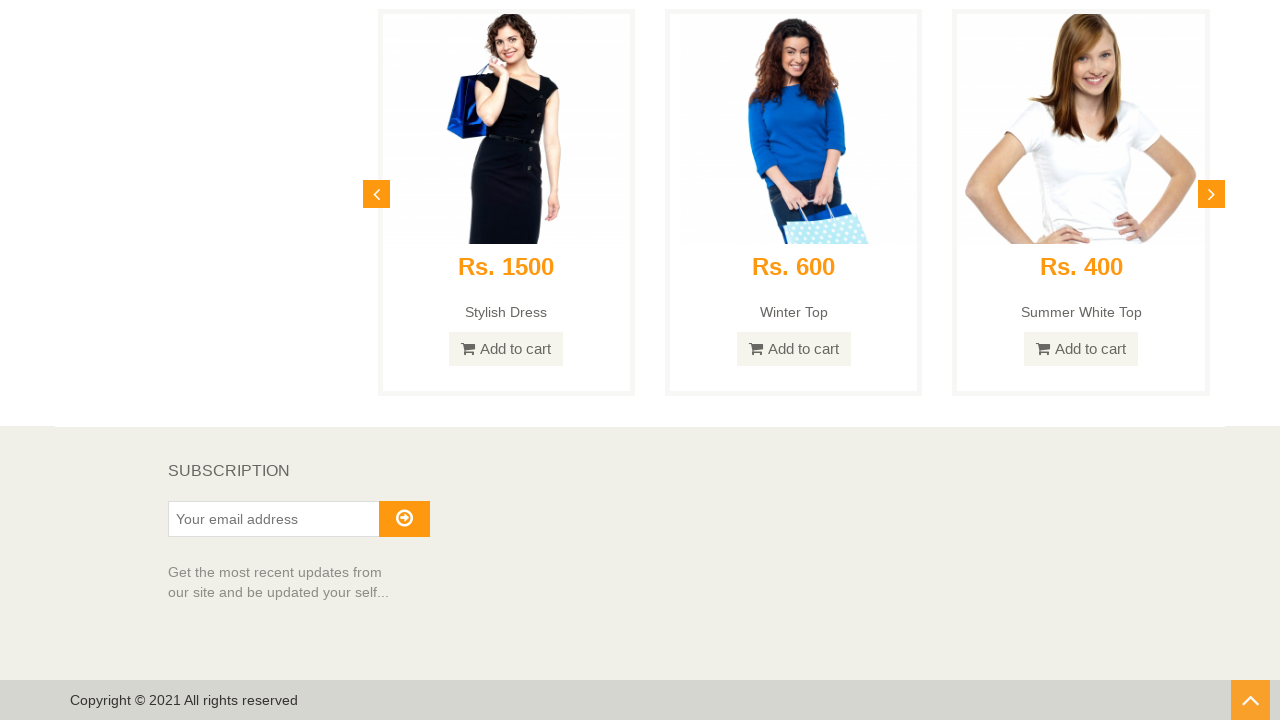

Verified subscription text is visible at page bottom
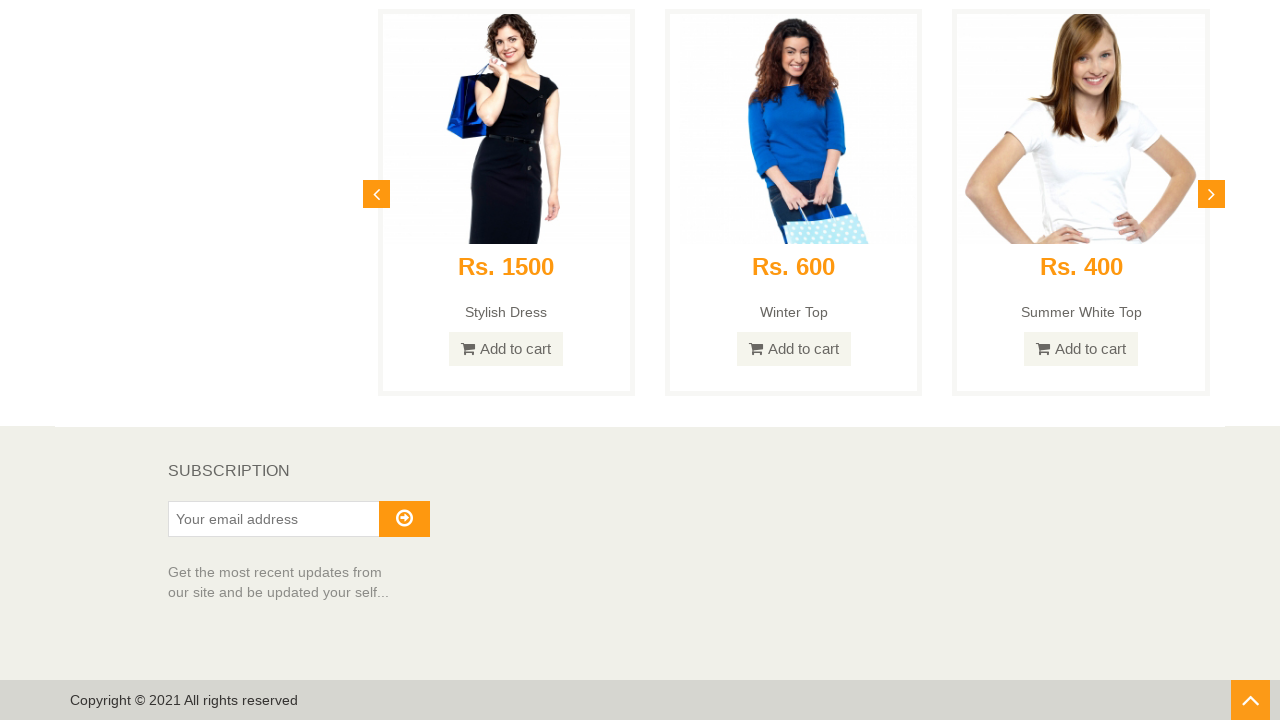

Clicked scroll-up arrow button to return to top at (1250, 700) on #scrollUp
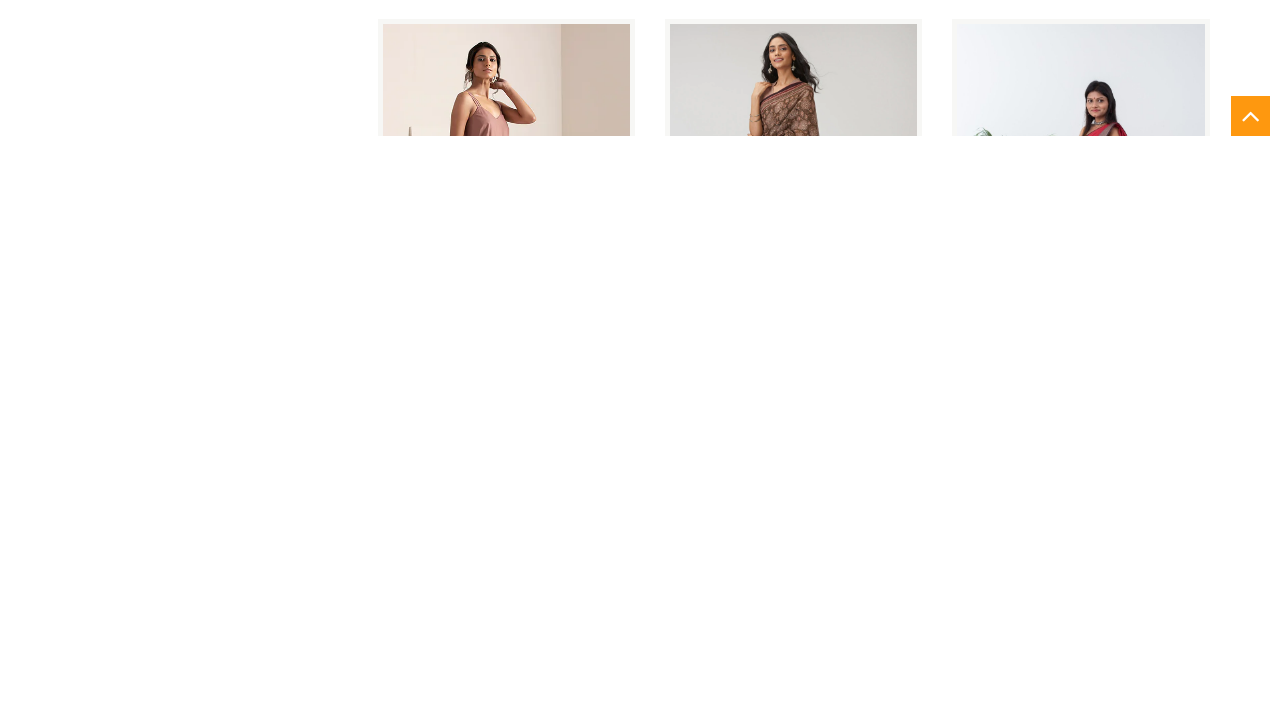

Verified homepage text is visible after scrolling up
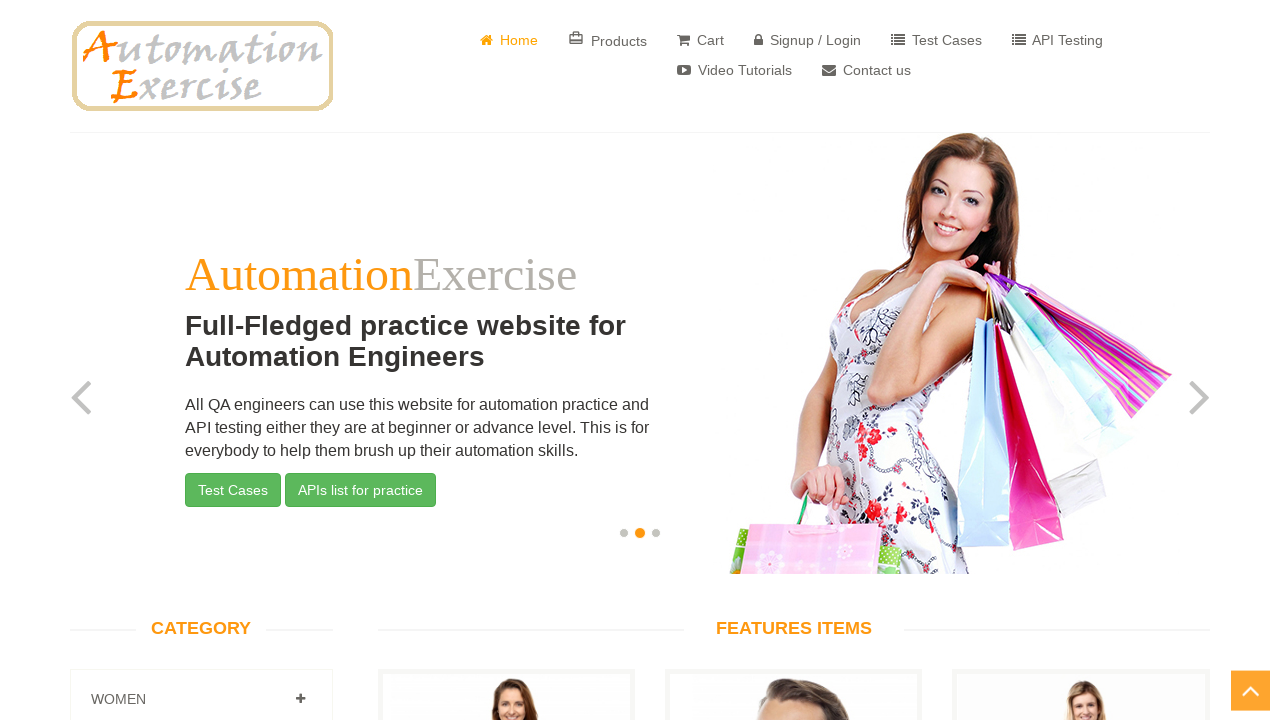

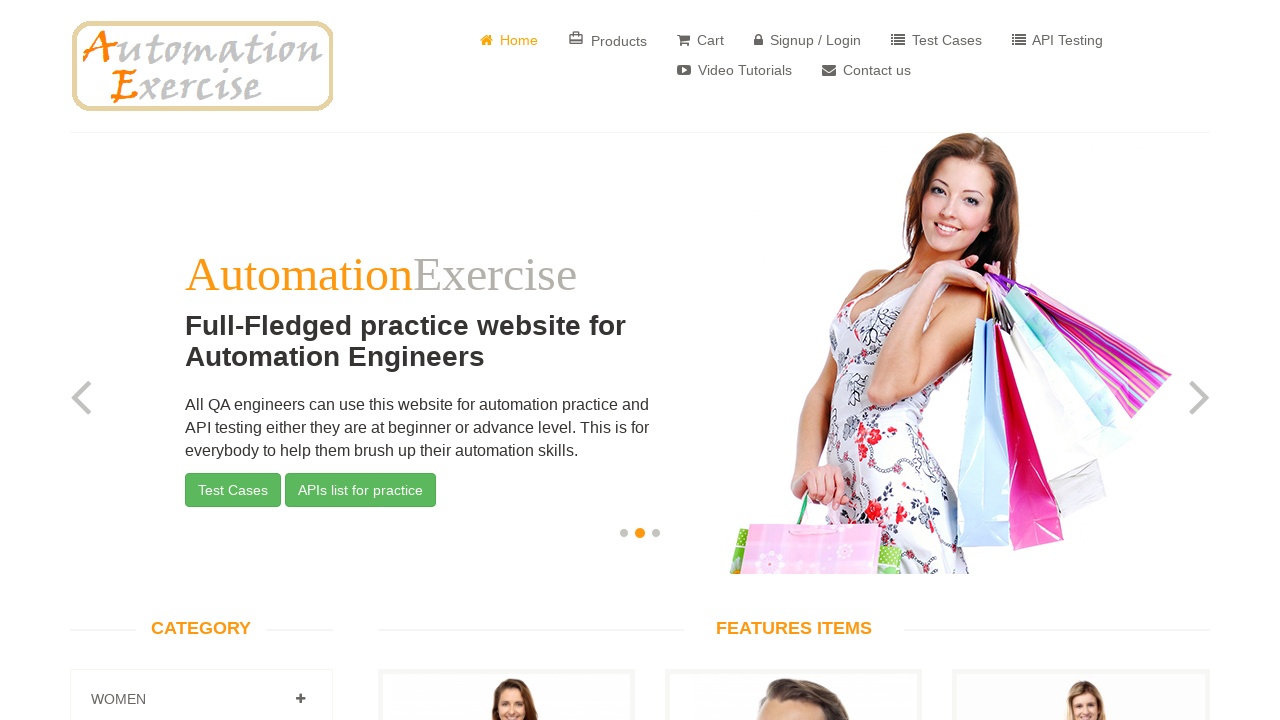